Tests that the visitor count is displayed on the page and verifies it shows a number greater than 0 by searching for the "Visits:" text pattern.

Starting URL: http://kordis.cloud

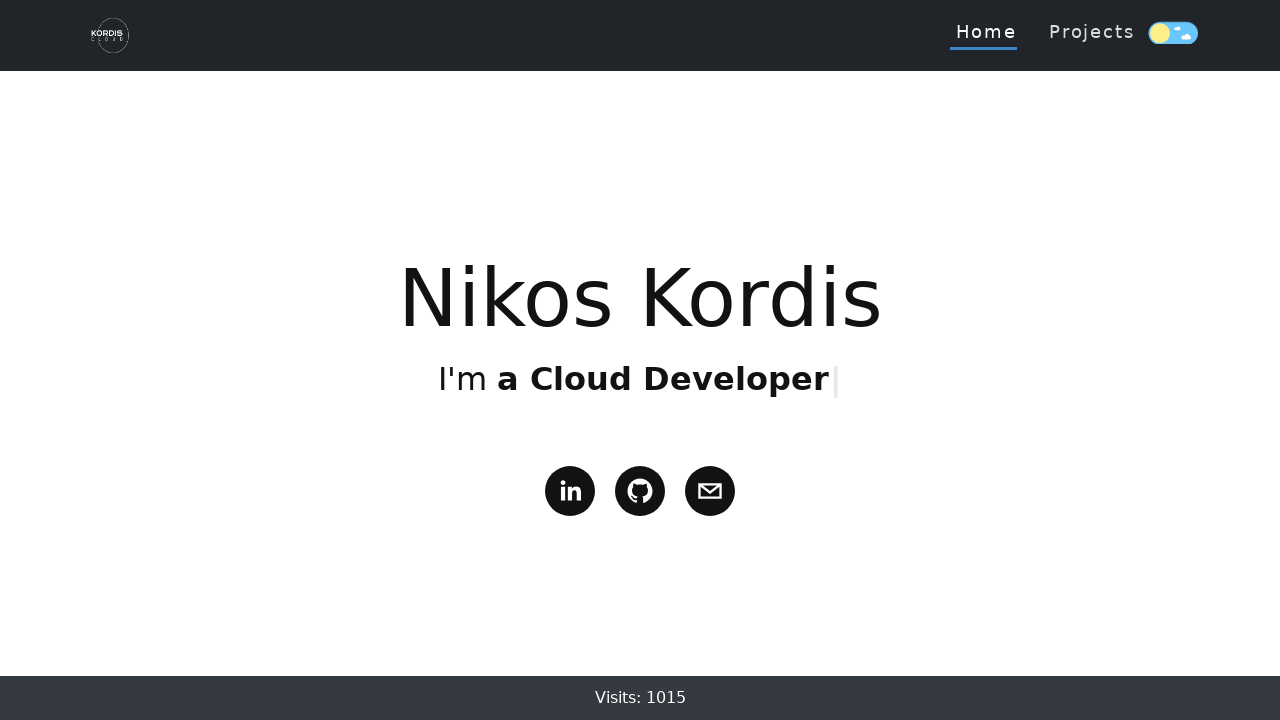

Waited for page to reach networkidle state
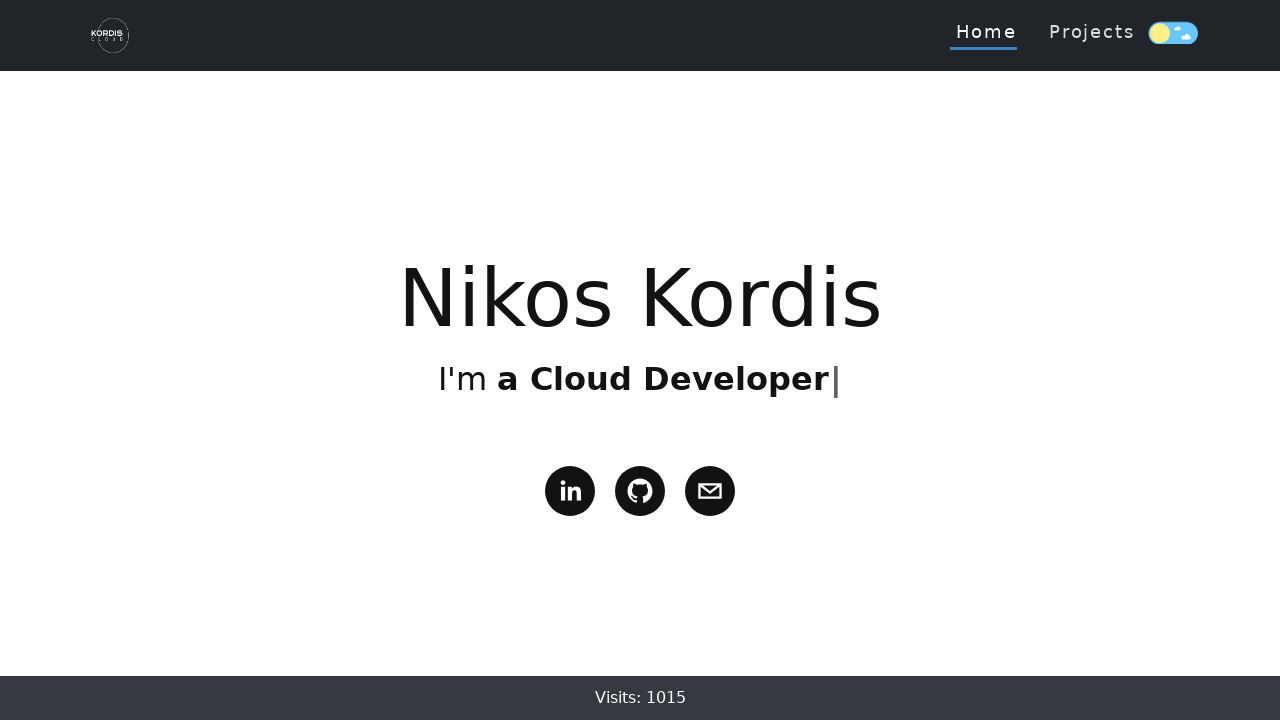

Retrieved body text content from page
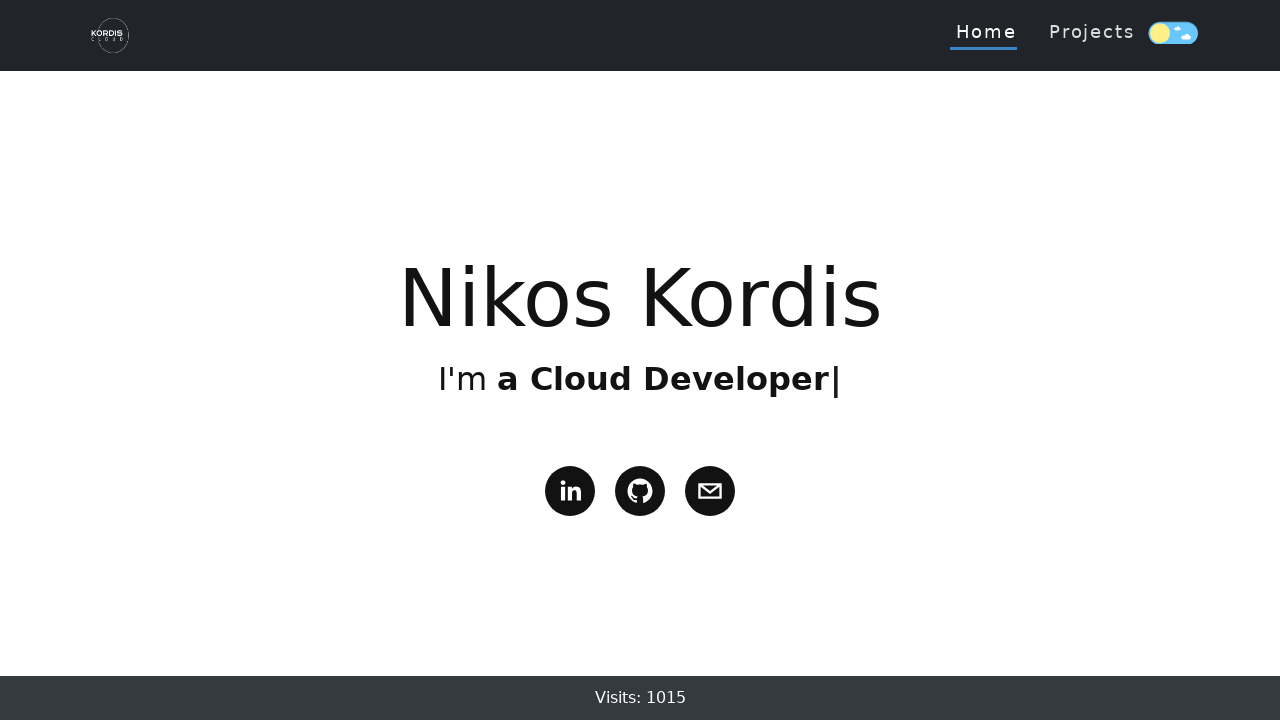

Searched for 'Visits: ' pattern in page content
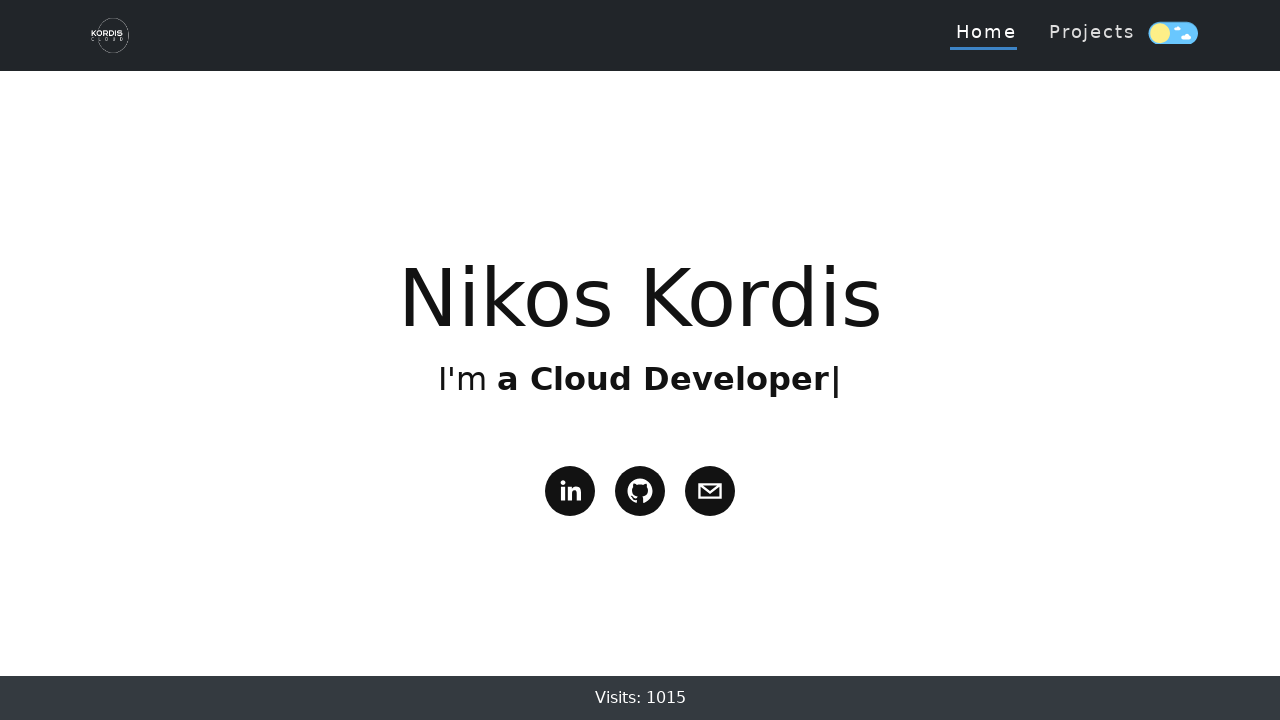

Verified 'Visits: ' pattern found in page content
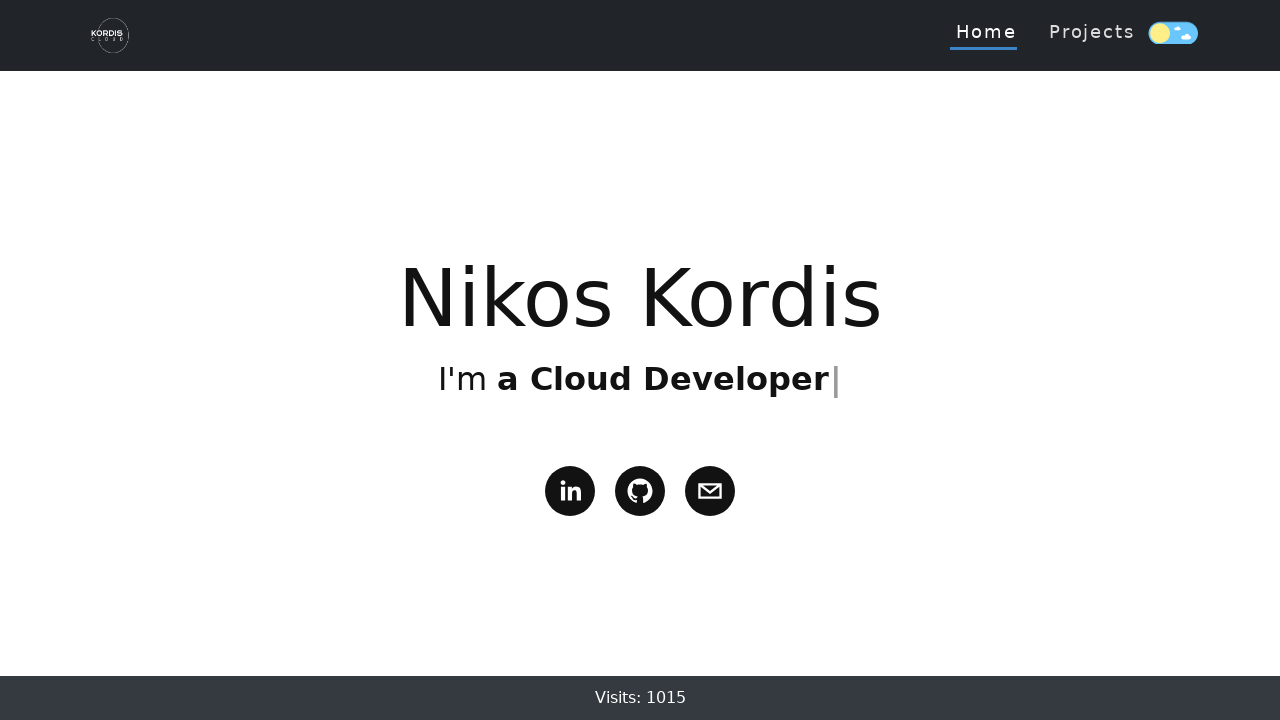

Extracted visitor count: 1015
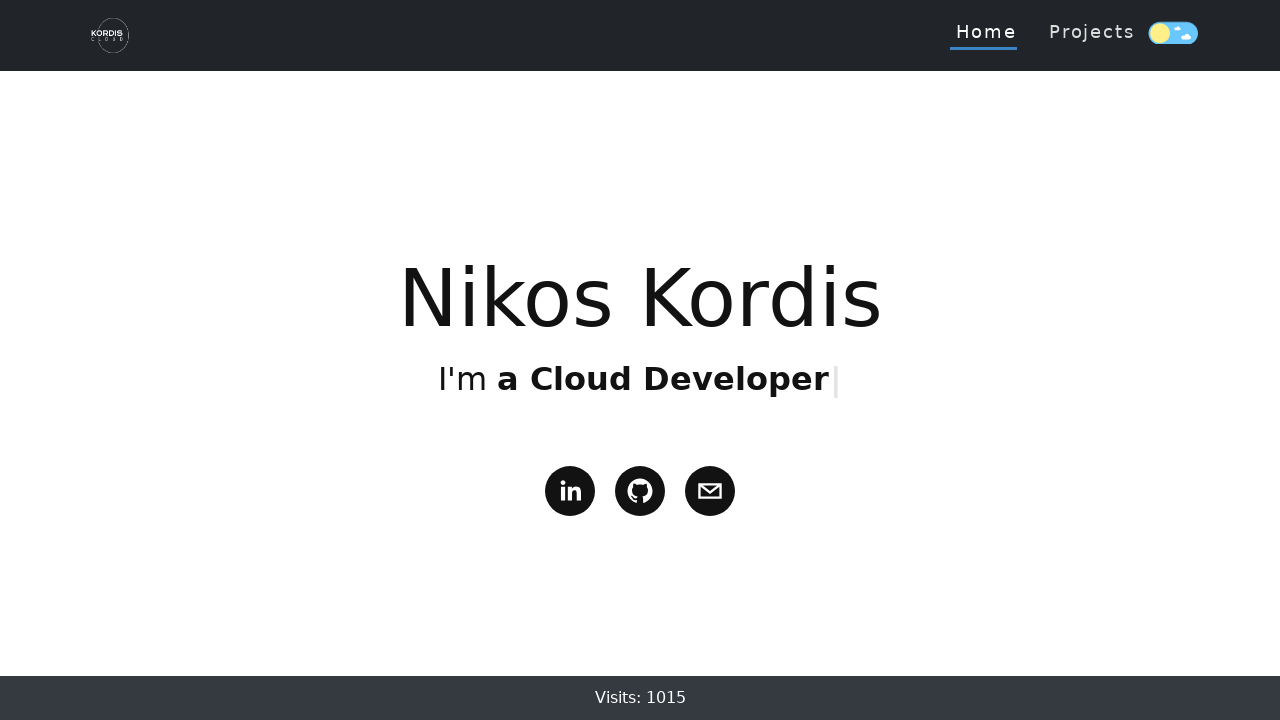

Verified visitor count is greater than 0
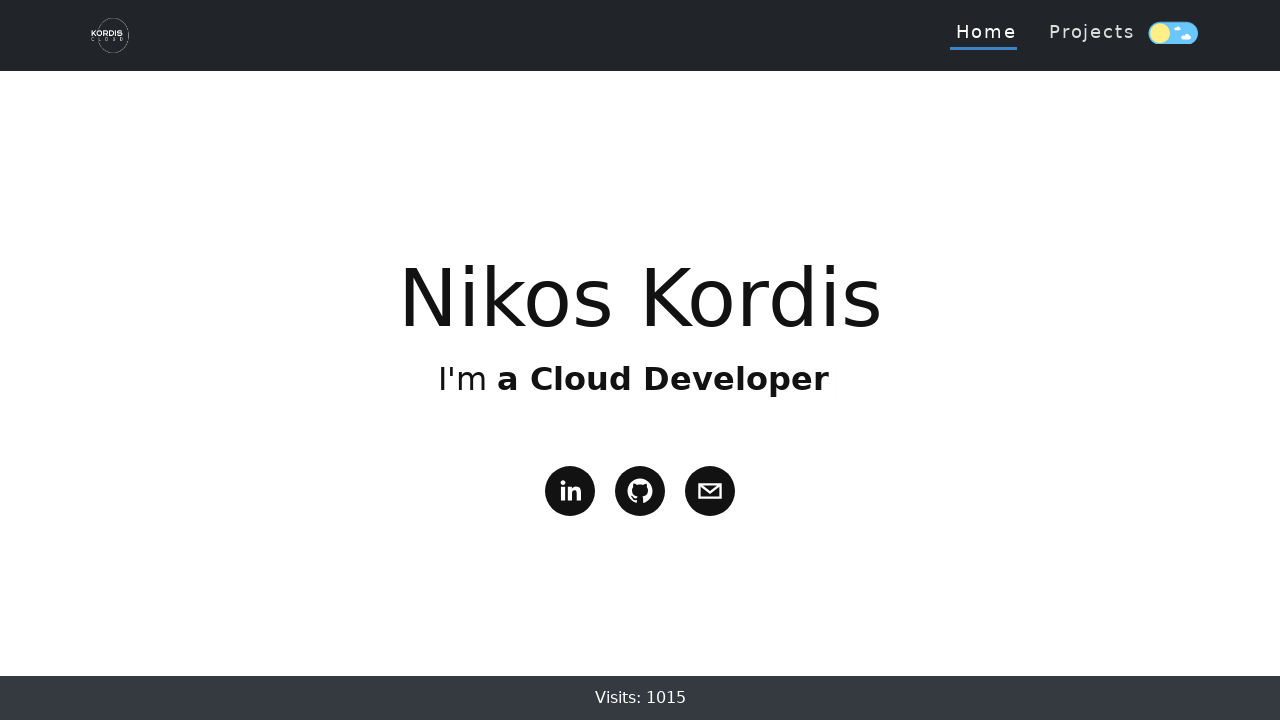

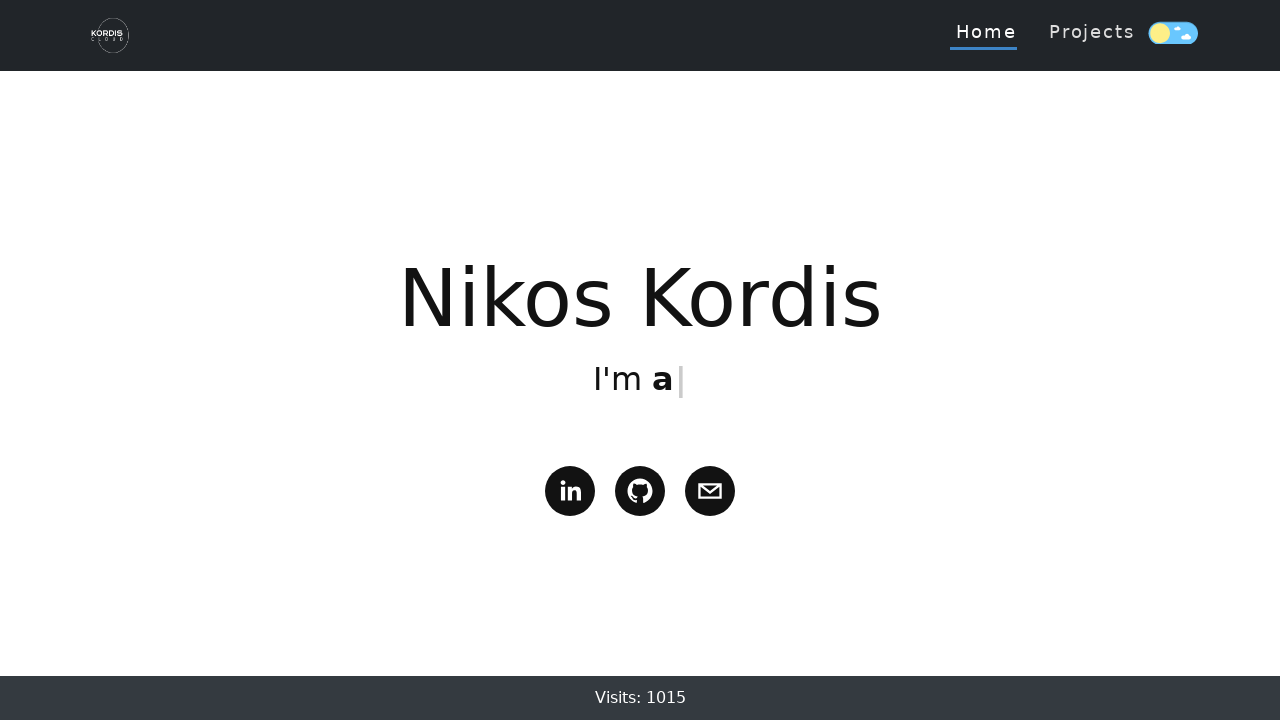